Tests iframe switching functionality by navigating into an iframe, reading content, switching back to the main page using defaultContent equivalent, and filling a text area.

Starting URL: http://omayo.blogspot.com/

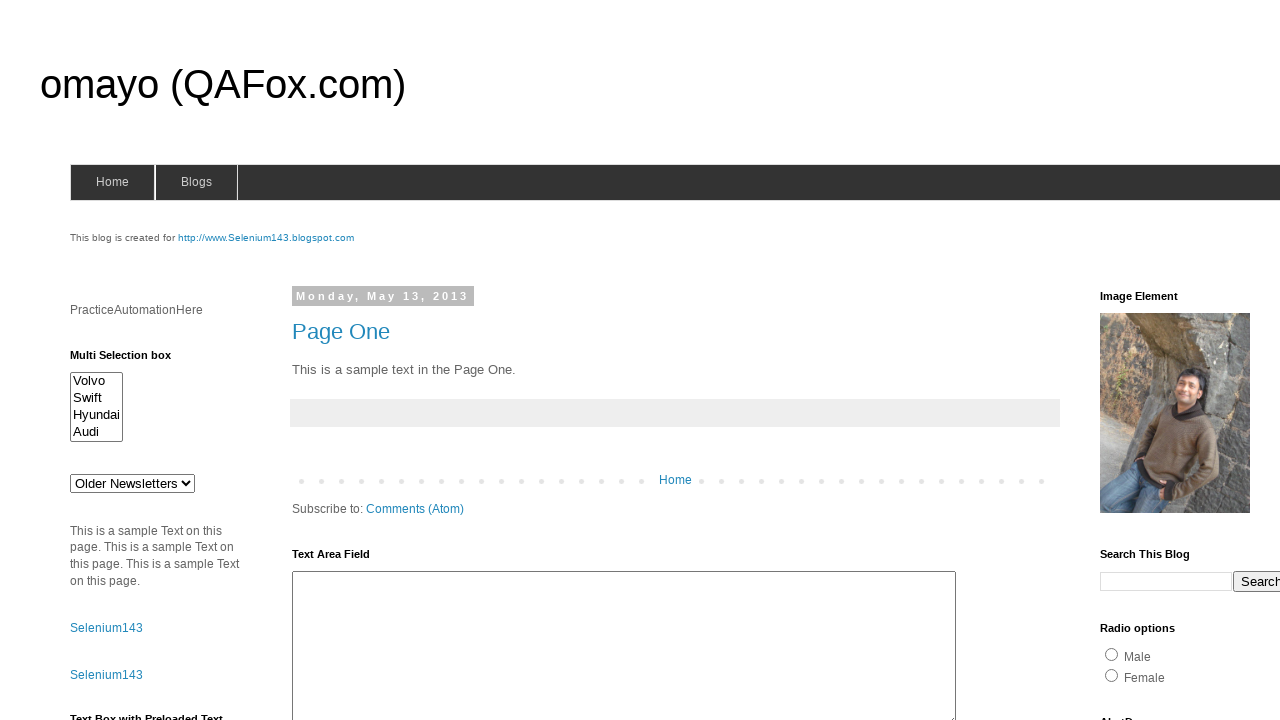

Waited for iframe #iframe2 to be present on the page
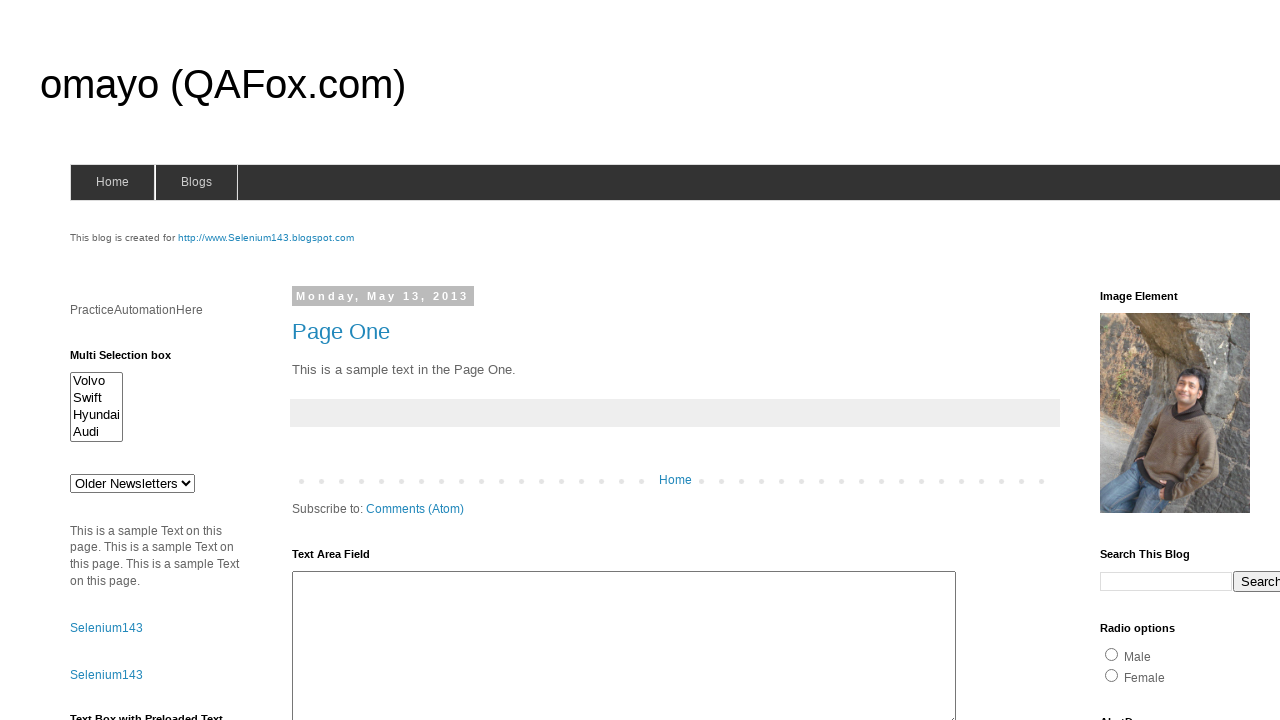

Located iframe #iframe2
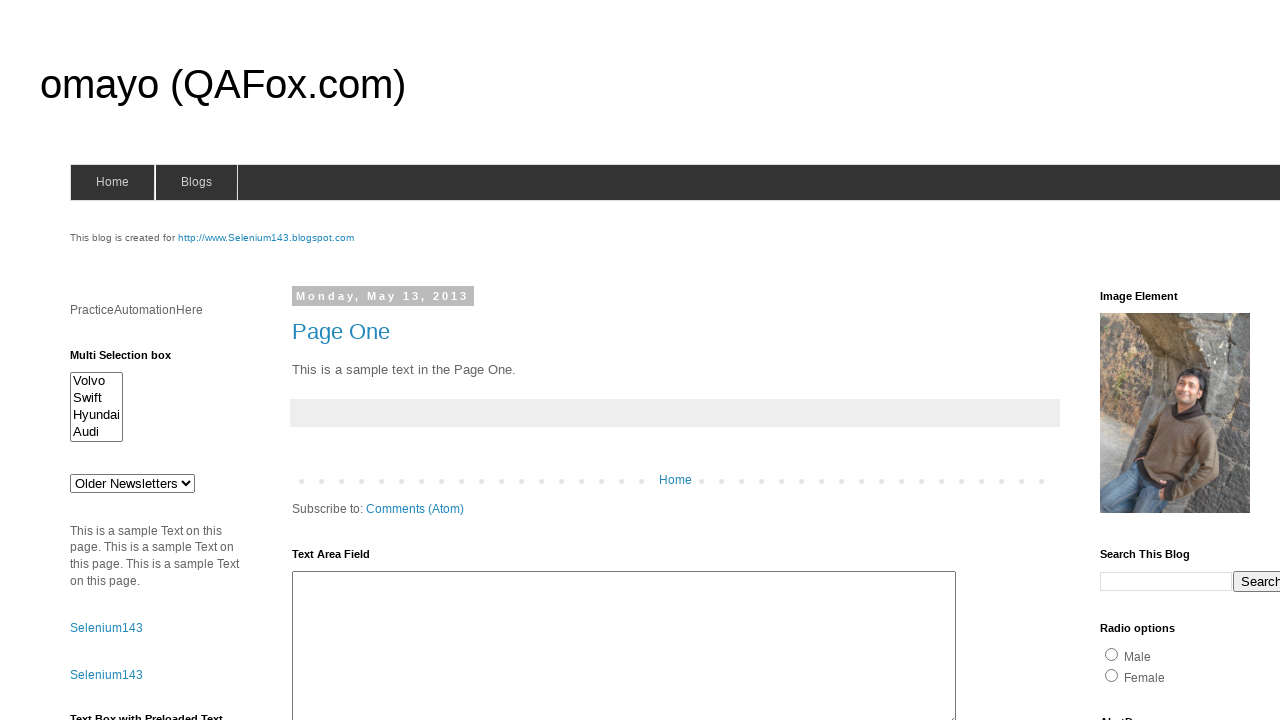

Read h2 text content from iframe: Follow Us
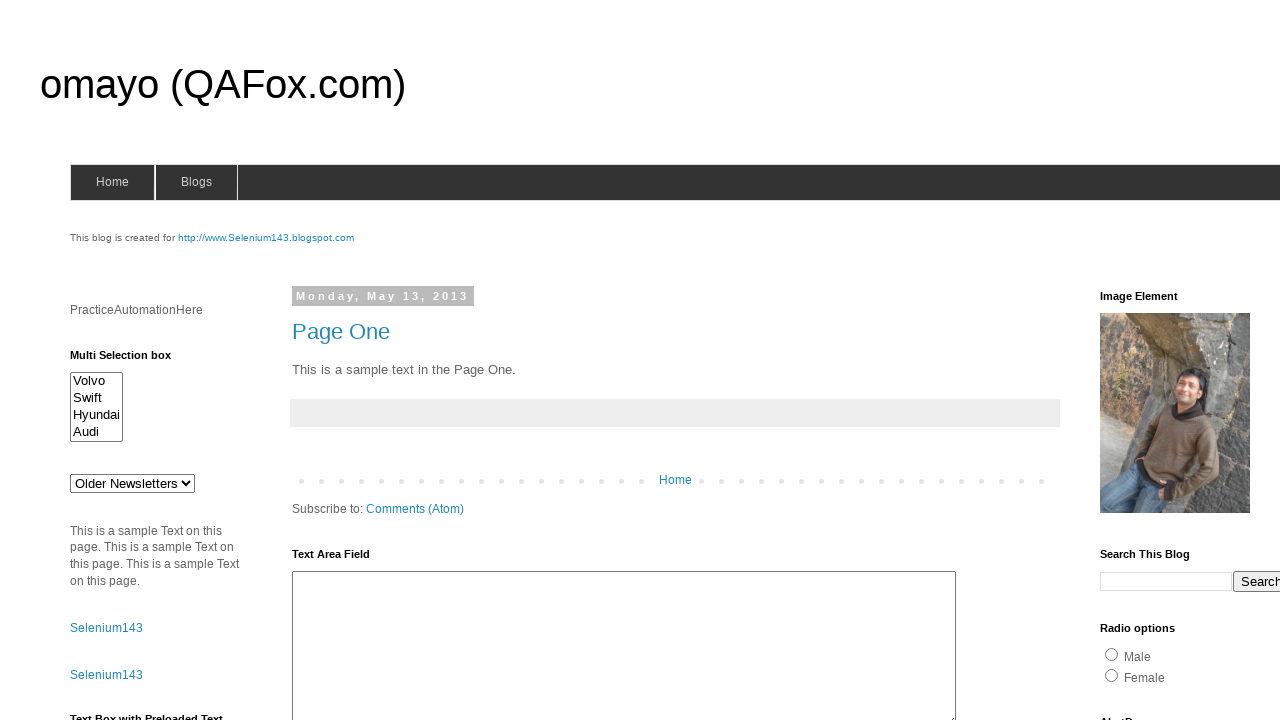

Filled text area #ta1 with 'Come back from child windows' on main page on #ta1
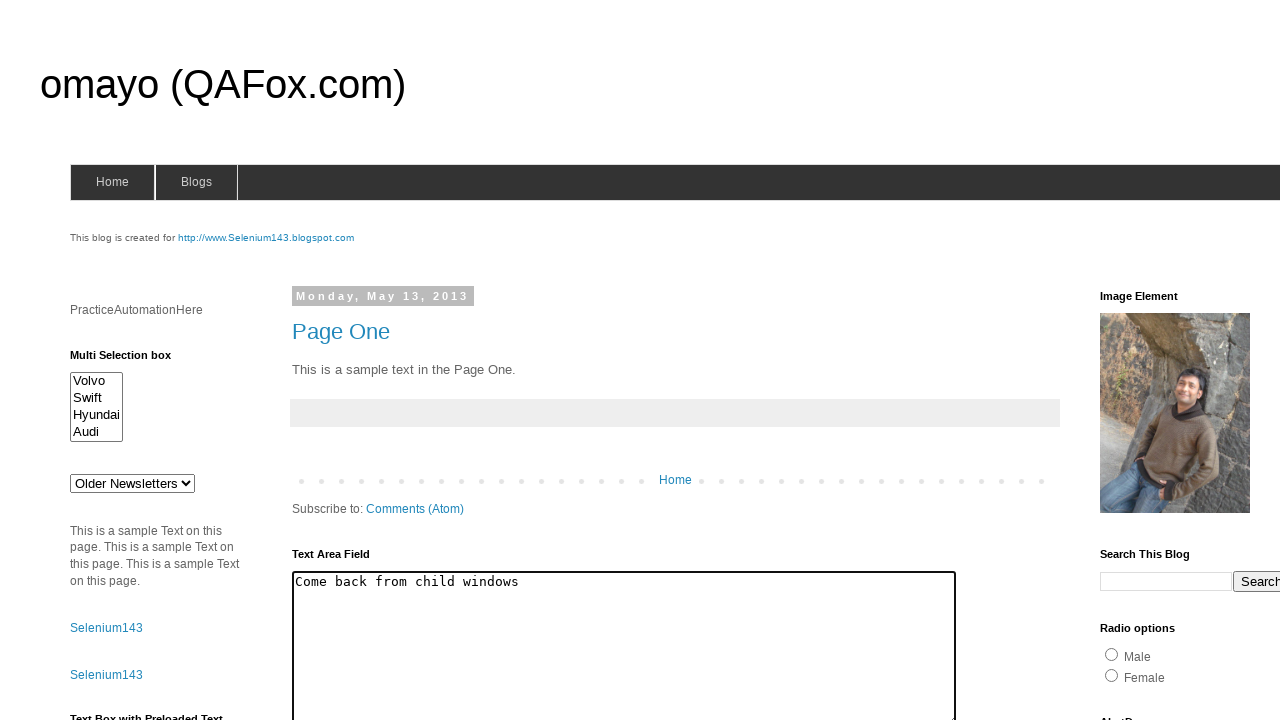

Waited 2000 milliseconds to observe the result
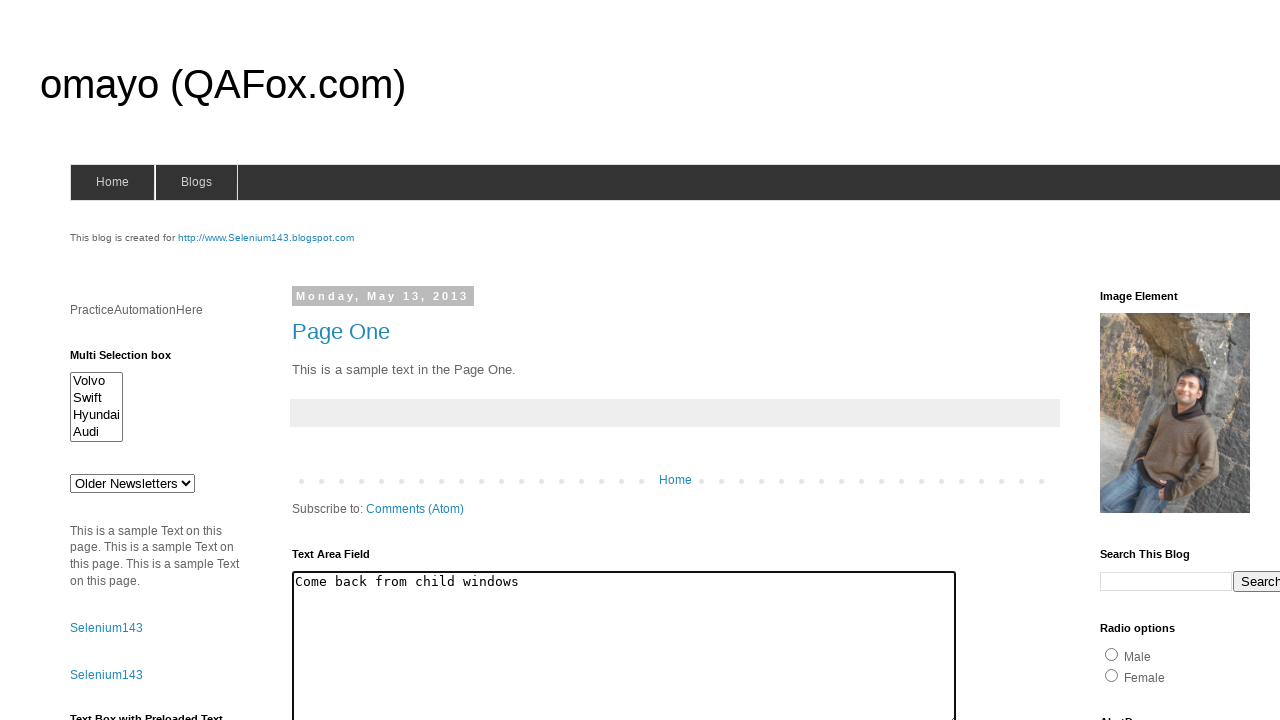

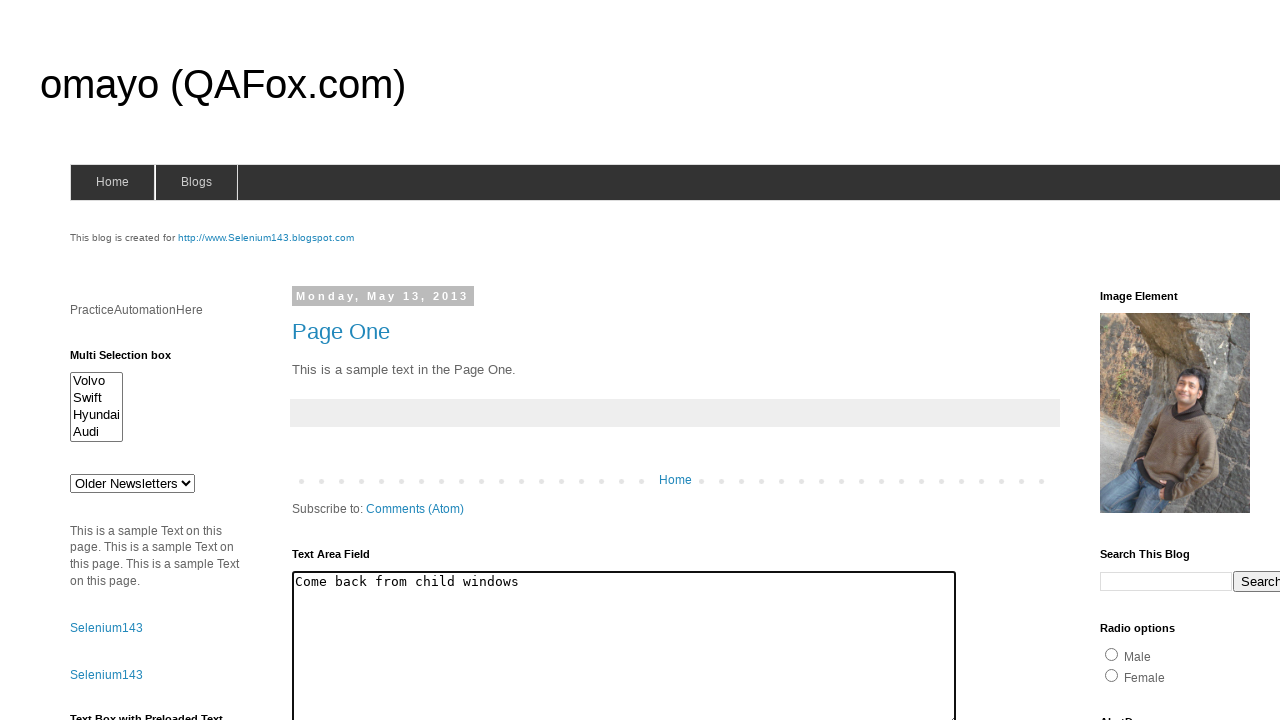